Tests that the element reaches minimum size (150x150) when resized to minimum by dragging inward

Starting URL: https://demoqa.com/resizable

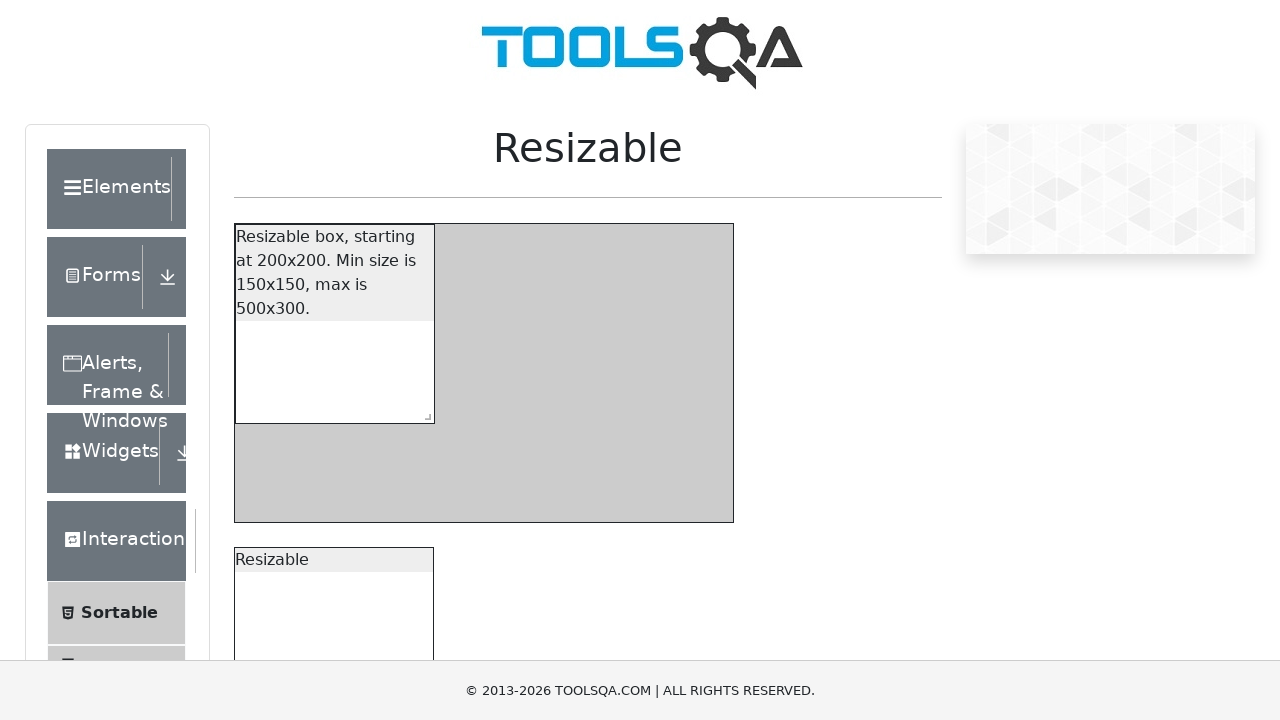

Navigated to https://demoqa.com/resizable
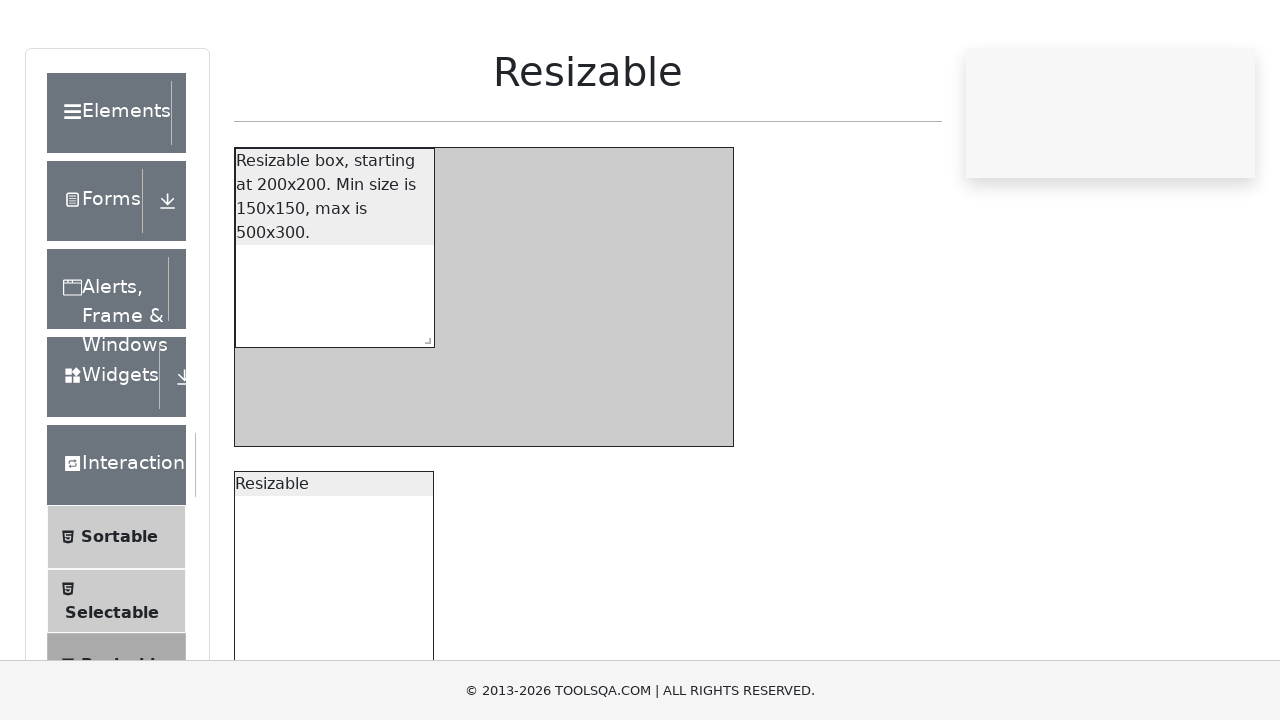

Clicked on the resizable box with constraints at (335, 324) on #resizableBoxWithRestriction
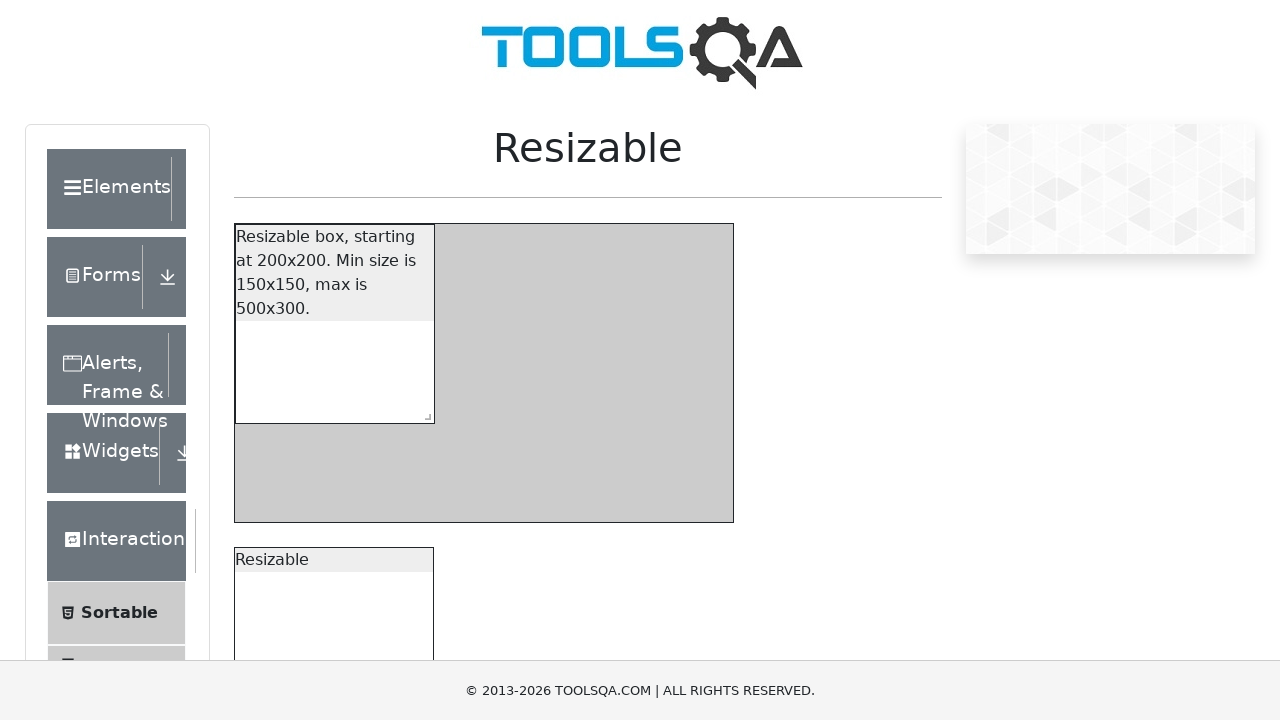

Located the resize handle element
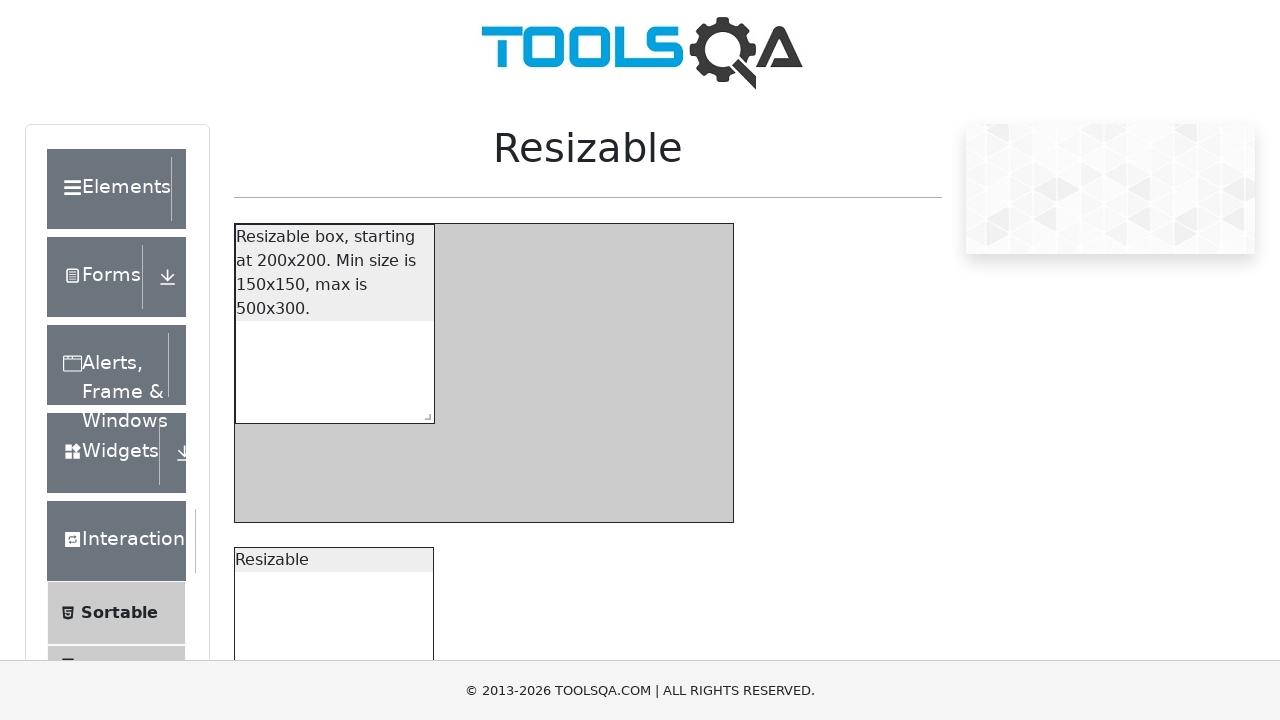

Retrieved bounding box of resize handle
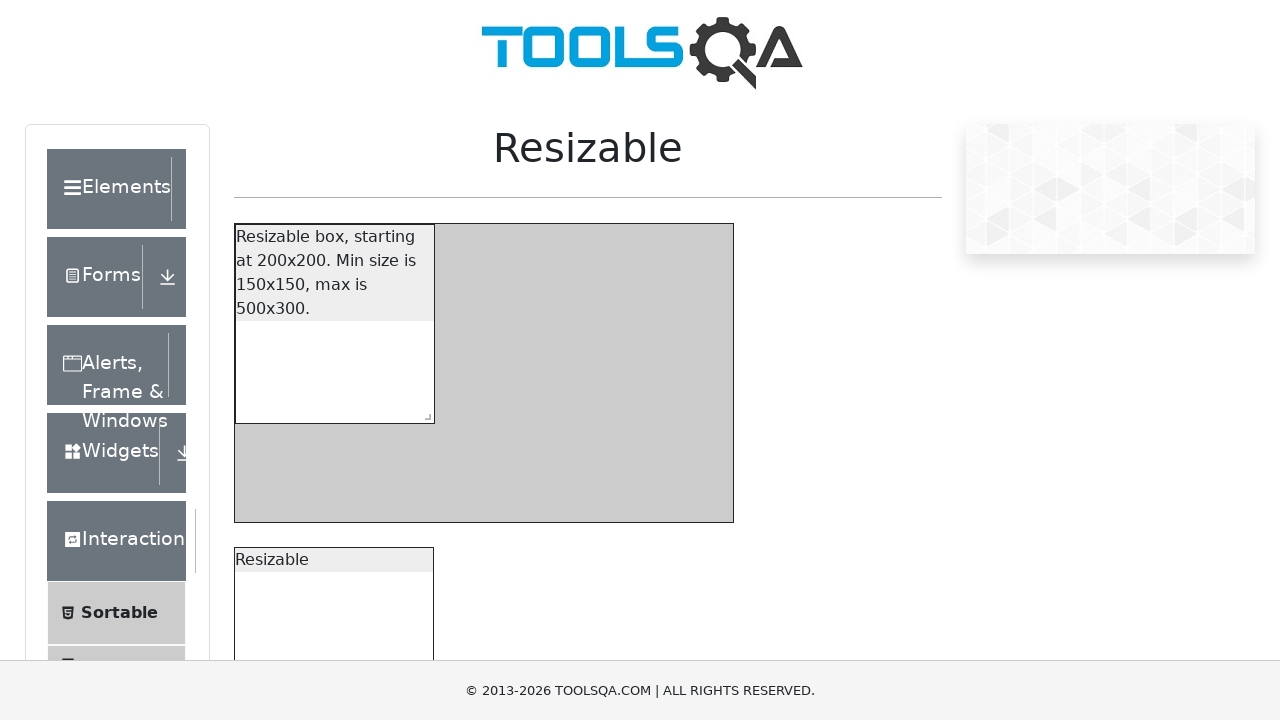

Moved mouse to center of resize handle at (424, 413)
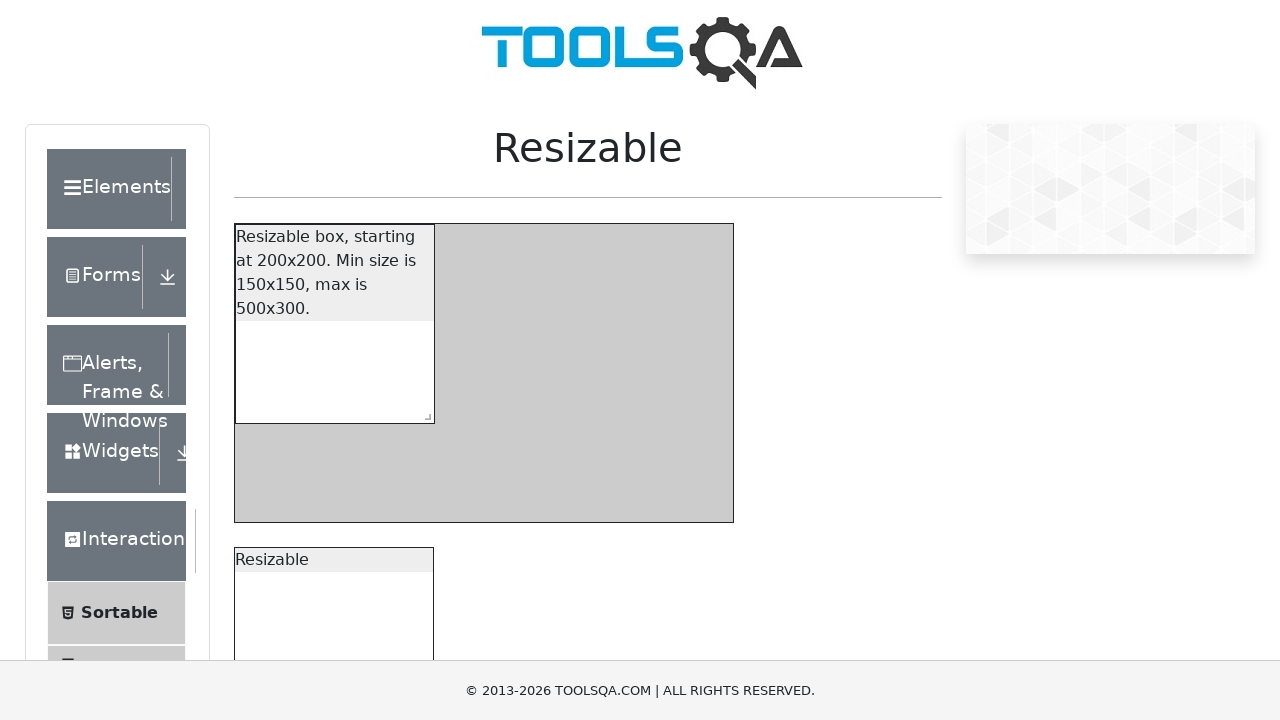

Pressed down mouse button on resize handle at (424, 413)
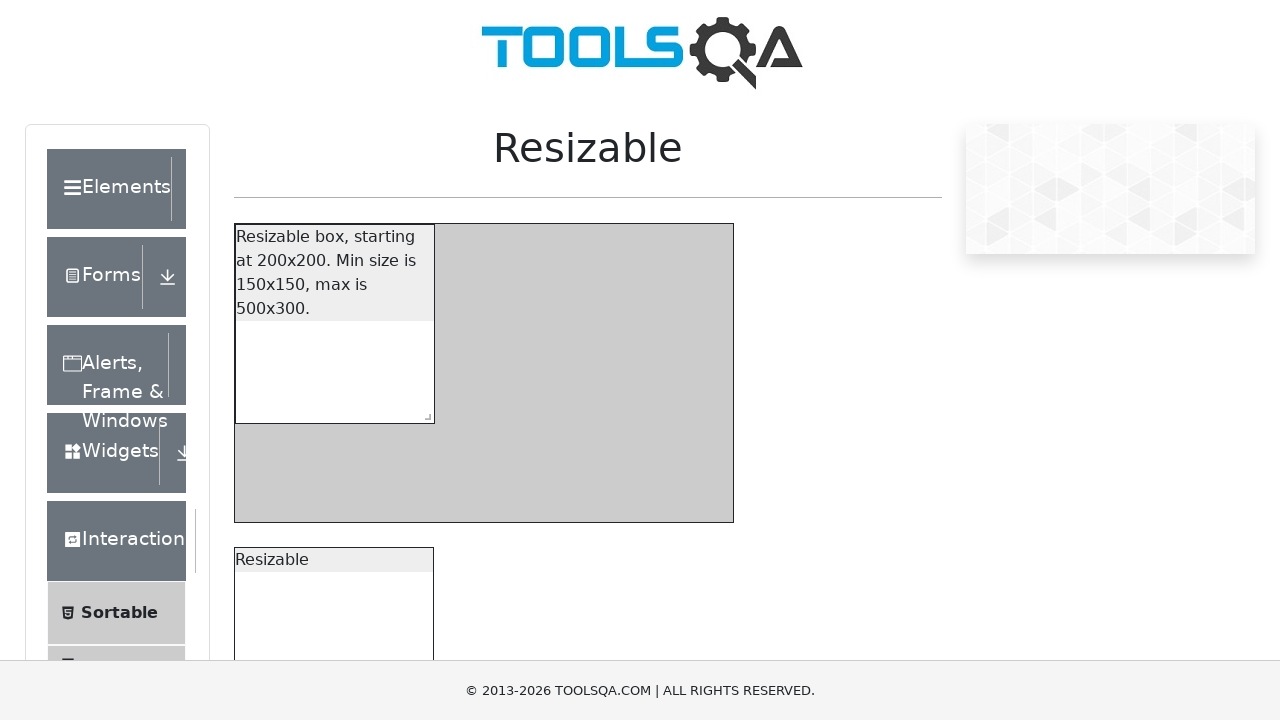

Dragged resize handle inward by 50px left and 50px up at (364, 353)
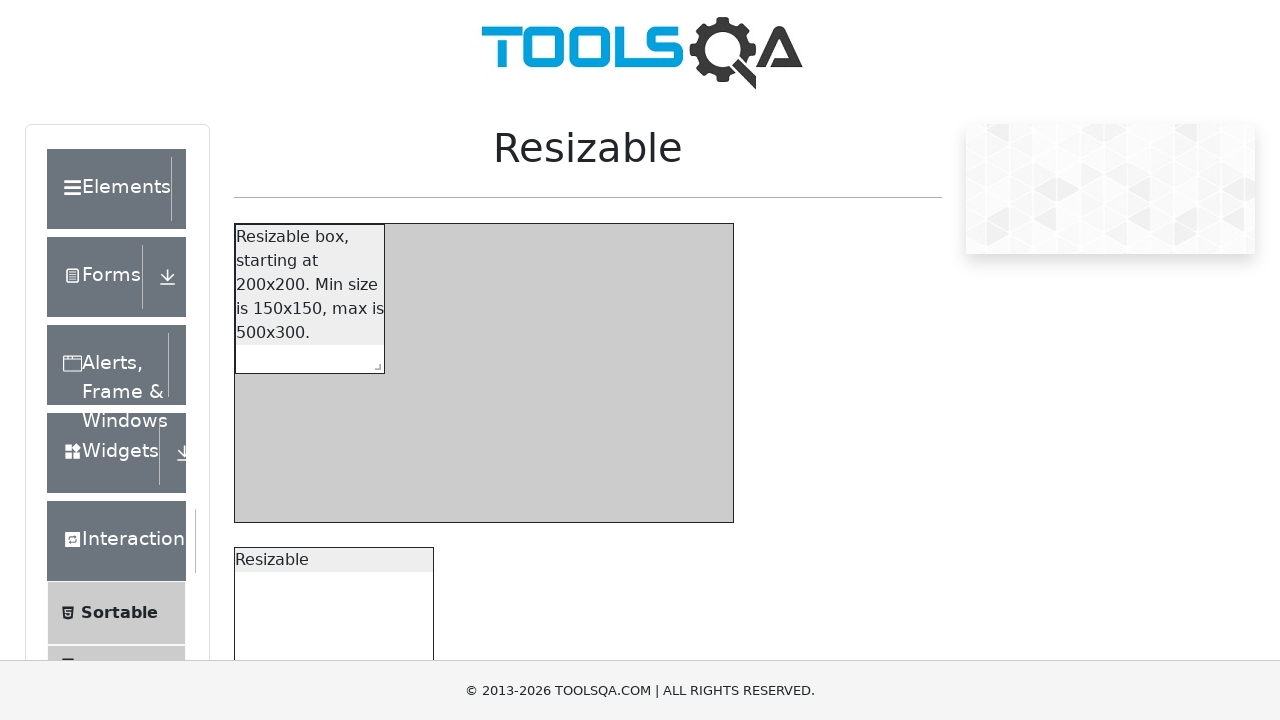

Released mouse button after dragging resize handle at (364, 353)
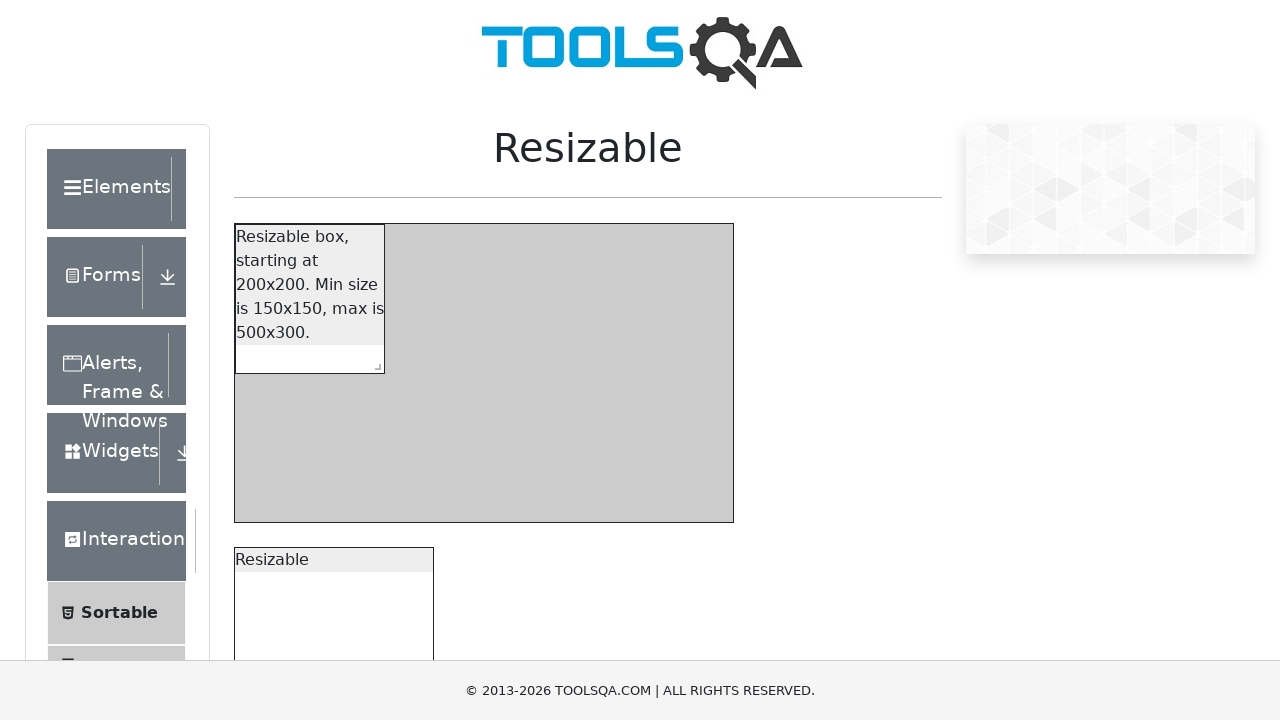

Waited 500ms for resize animation to complete
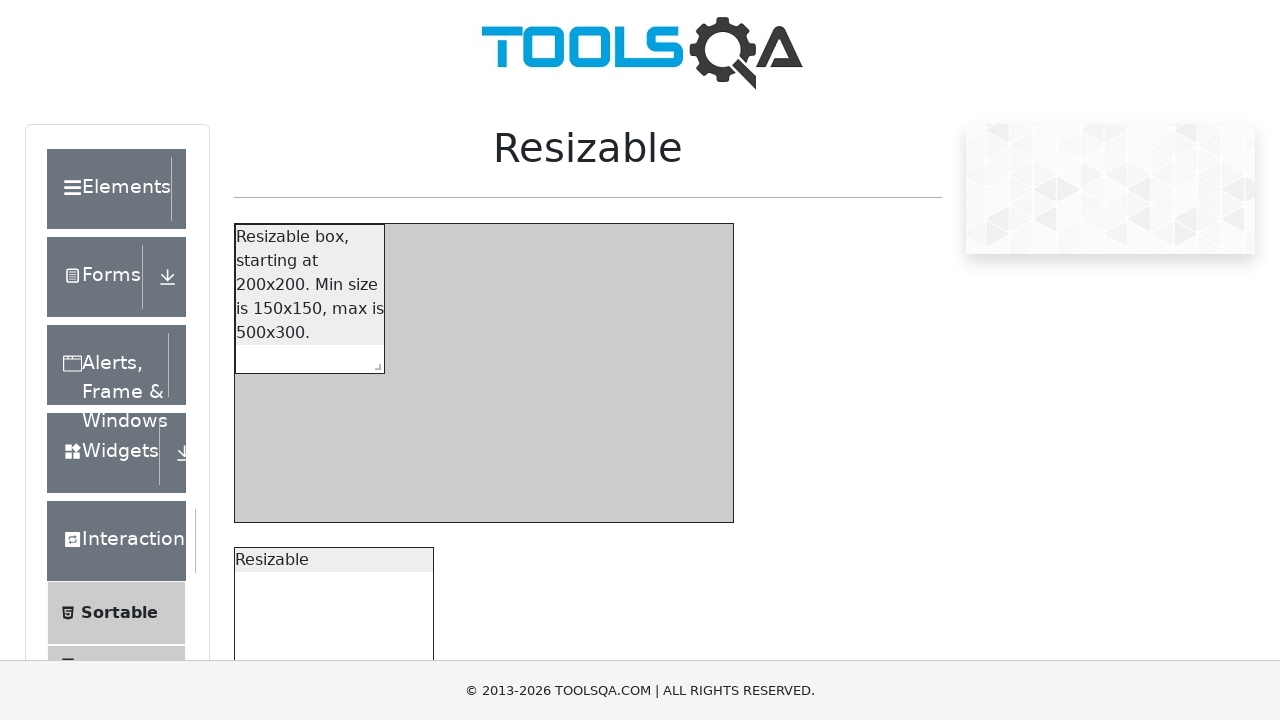

Verified element reached minimum size of 150x150 pixels
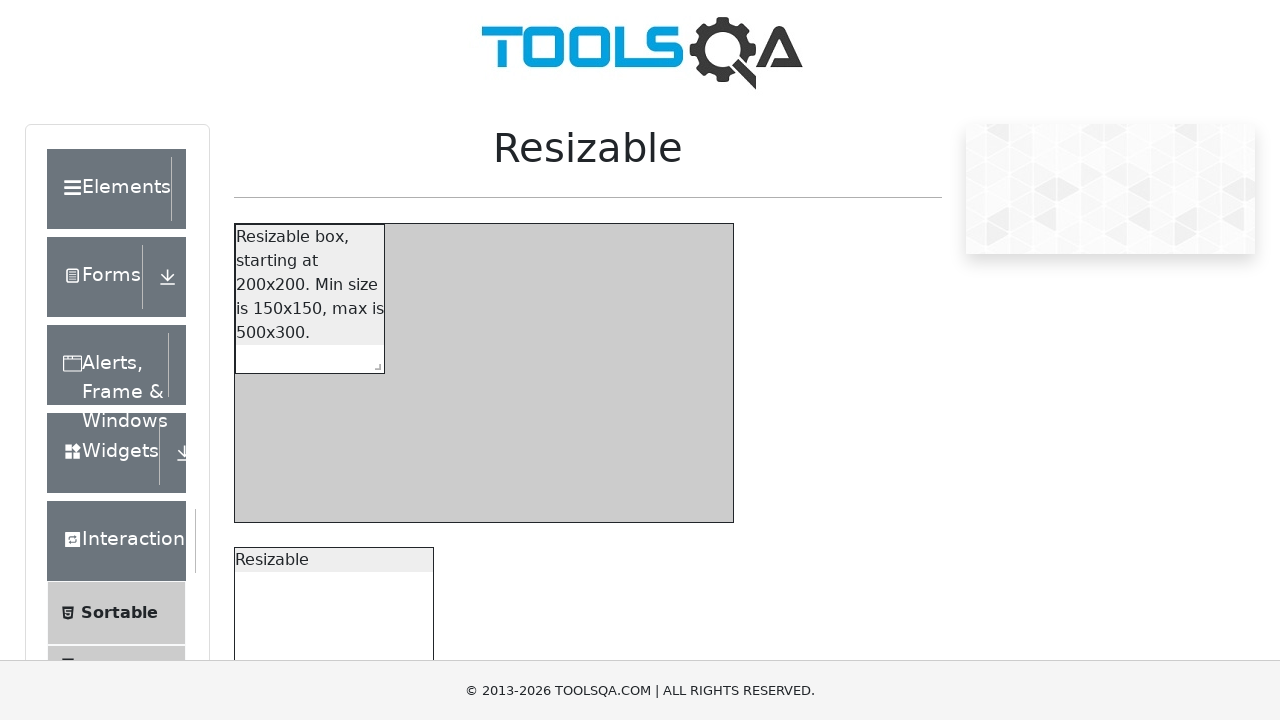

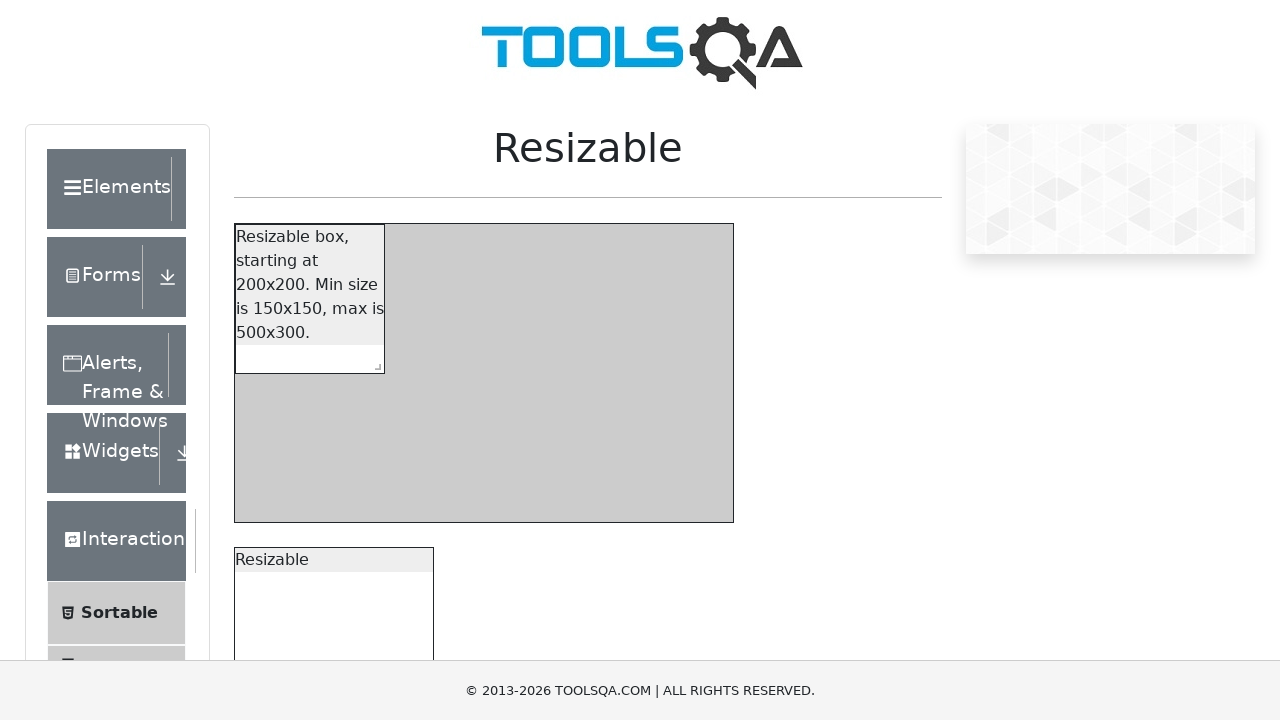